Tests navigating to DEV.to's weekly top posts, selecting the first post, and verifying the post content loads correctly with the expected title.

Starting URL: https://dev.to

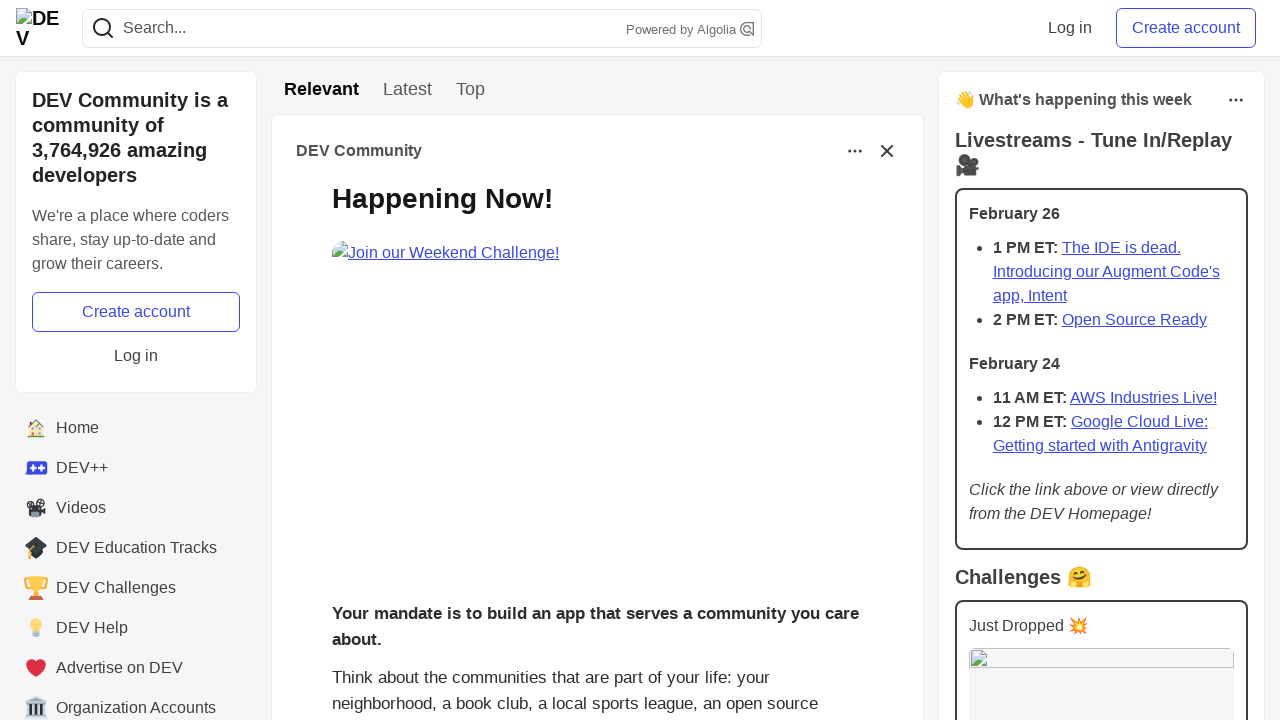

Clicked 'Week' button to navigate to weekly top posts at (470, 90) on a[href='/top/week']
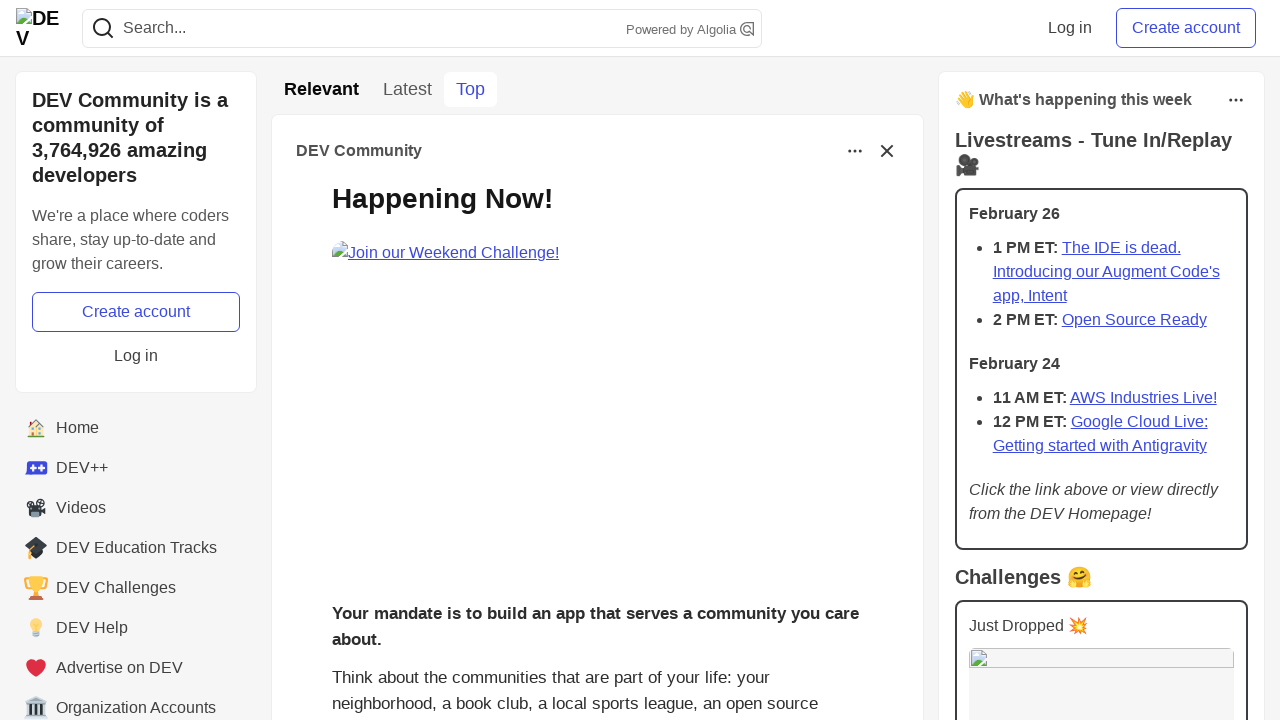

Waited for navigation to weekly top posts page (https://dev.to/top/week)
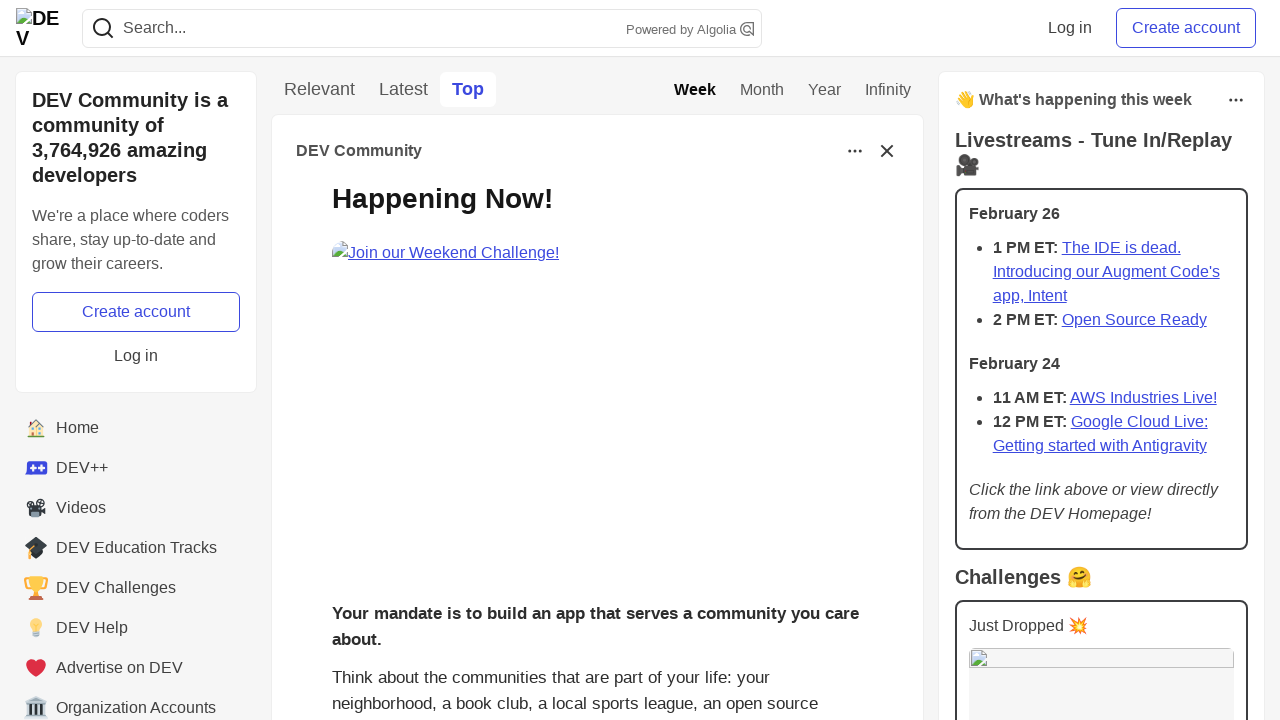

Located the first post title element
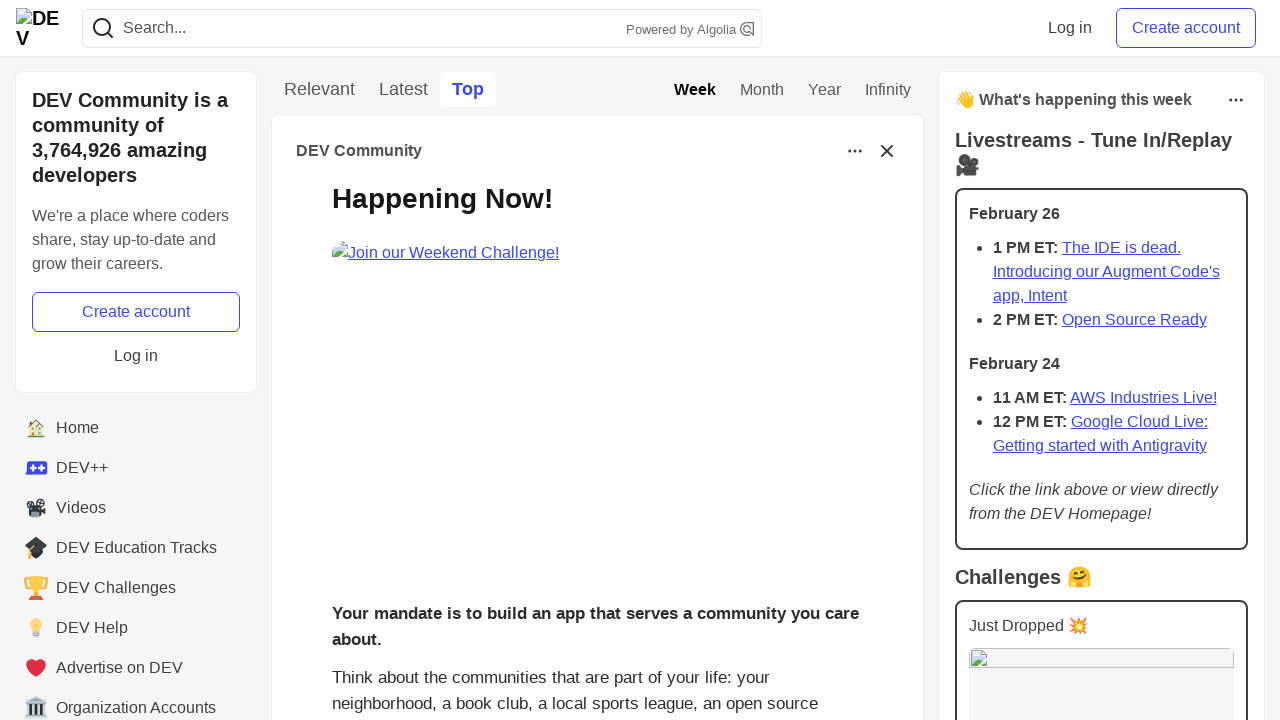

Extracted first post title text: 'Join the "Built with Google Gemini: Writing Challenge" Presented by Major League Hacking (MLH). Win a Raspberry Pi AI Kit!'
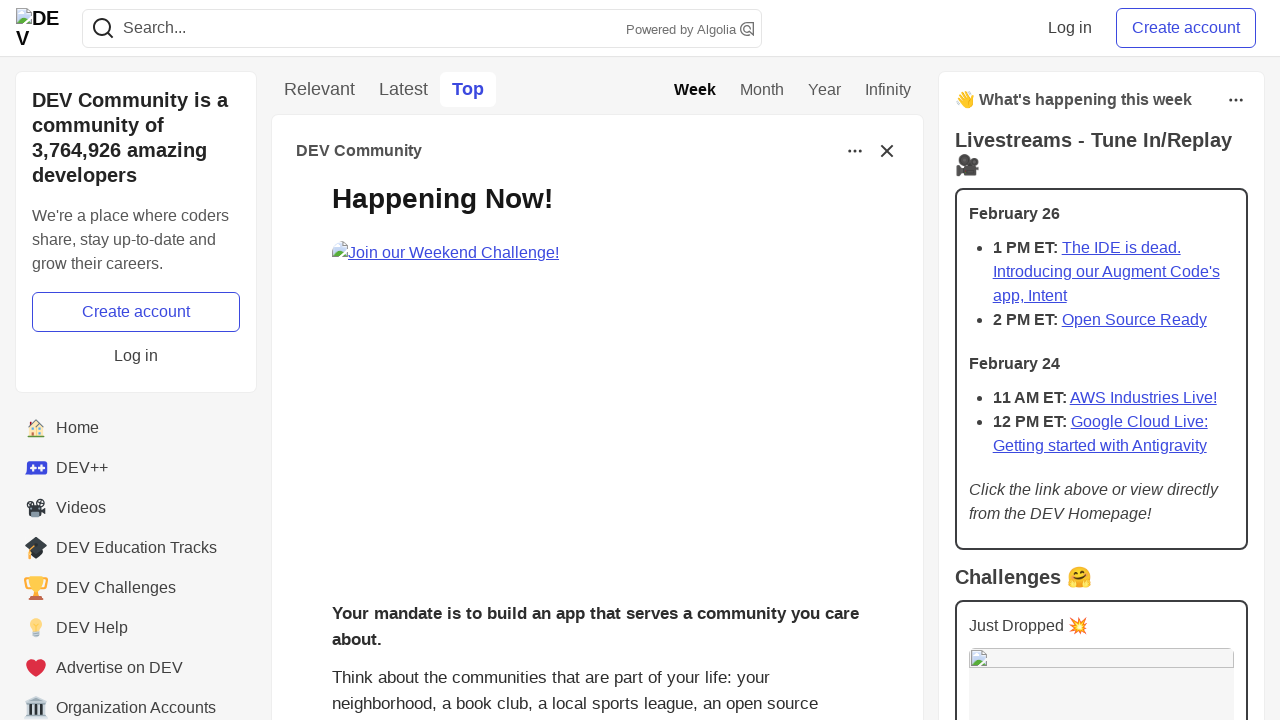

Extracted first post link: 'https://dev.to/devteam/join-the-built-with-google-gemini-writing-challenge-presented-by-major-league-hacking-mlh-win-17pk'
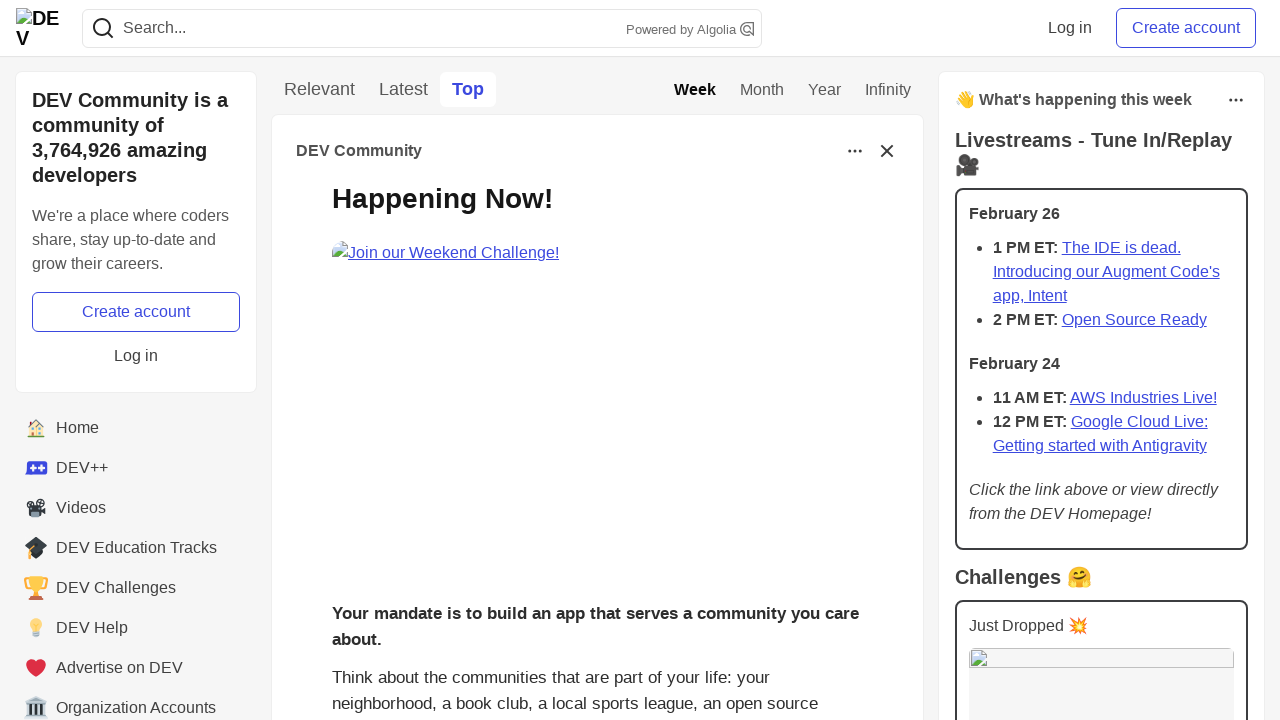

Clicked on the first post title to open the post at (617, 388) on .crayons-story__title >> nth=0
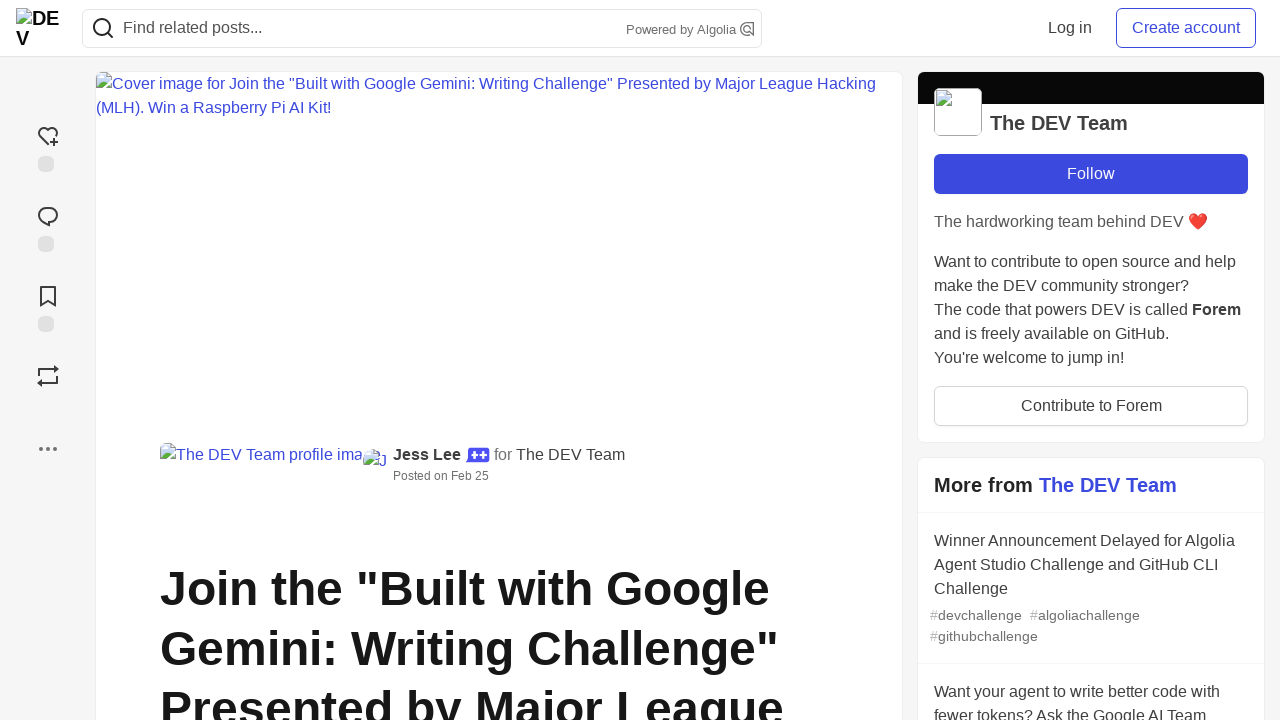

Waited for navigation to post page (https://dev.to/devteam/join-the-built-with-google-gemini-writing-challenge-presented-by-major-league-hacking-mlh-win-17pk)
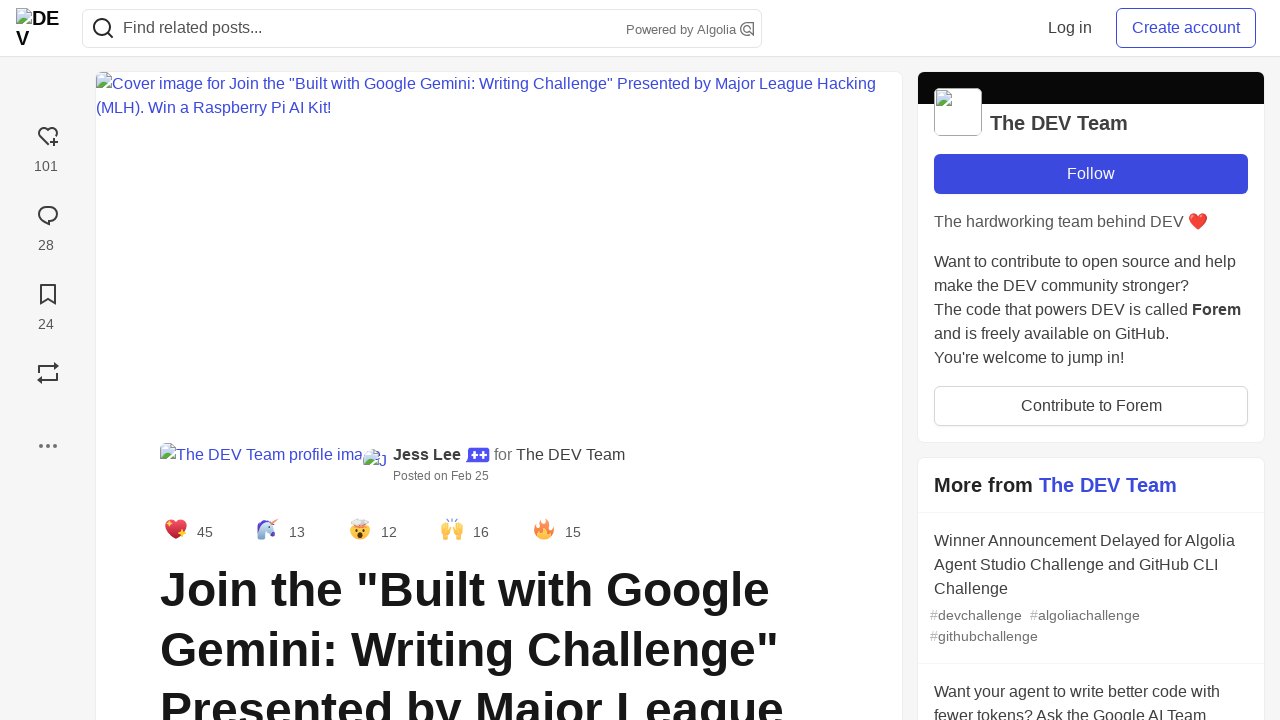

Located h1 element on post page
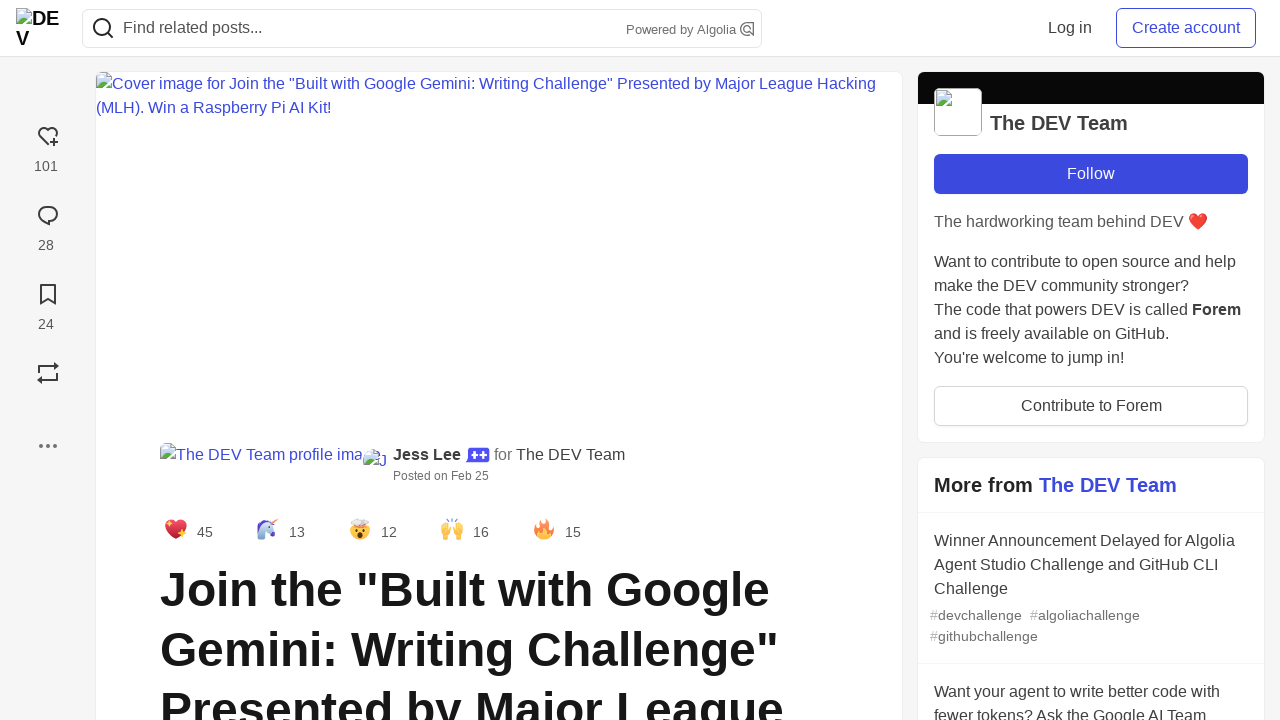

Verified that post title 'Join the "Built with Google Gemini: Writing Challenge" Presented by Major League Hacking (MLH). Win a Raspberry Pi AI Kit!' is present in the h1 element
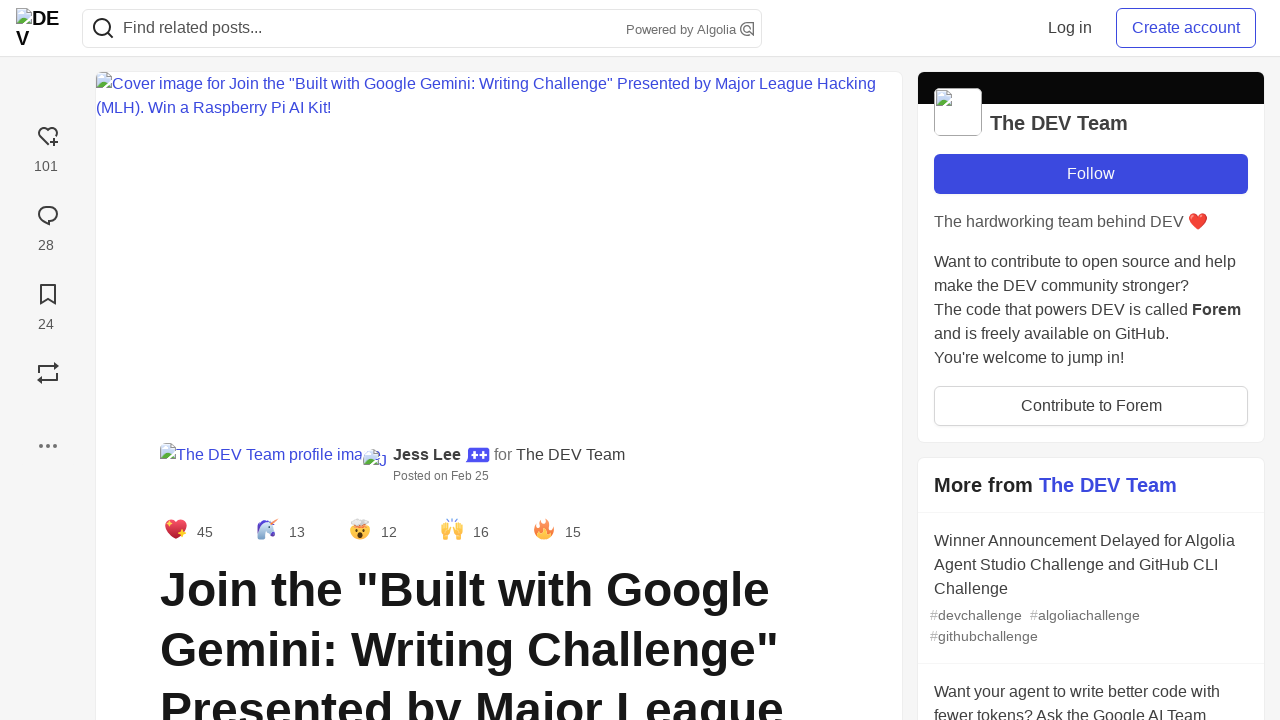

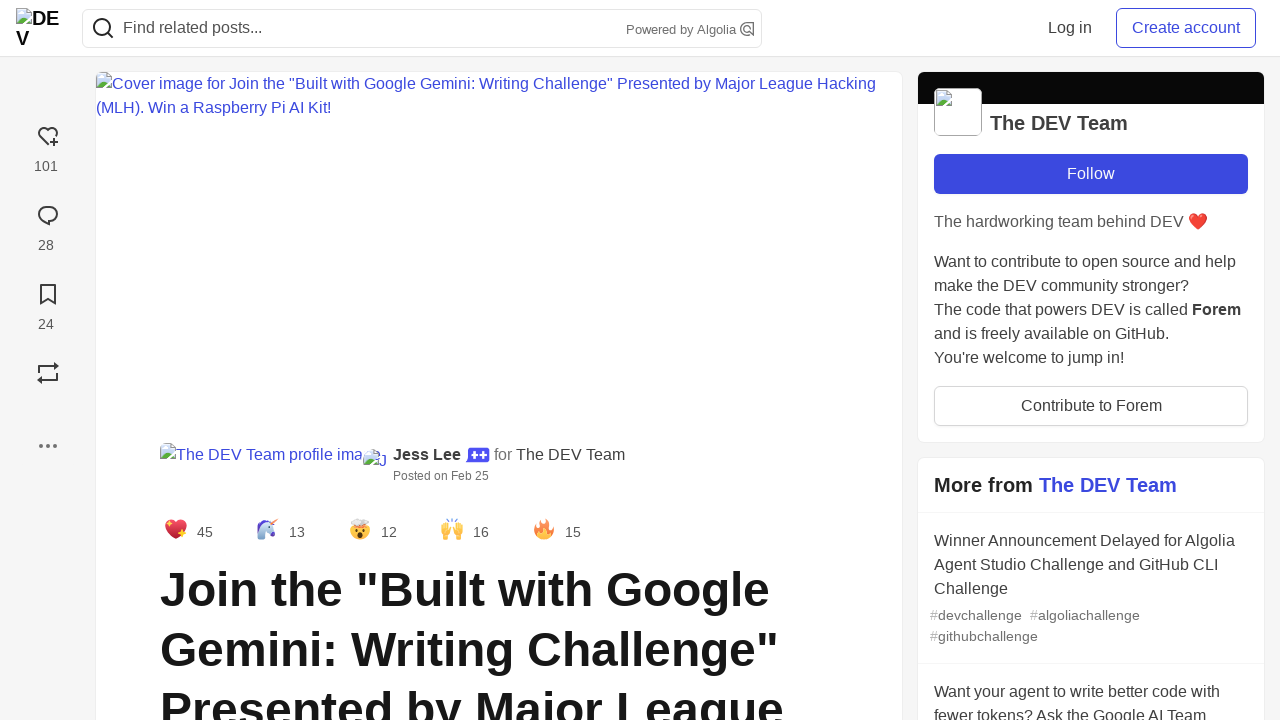